Clicks on the Instamart link in the navigation

Starting URL: https://www.swiggy.com/

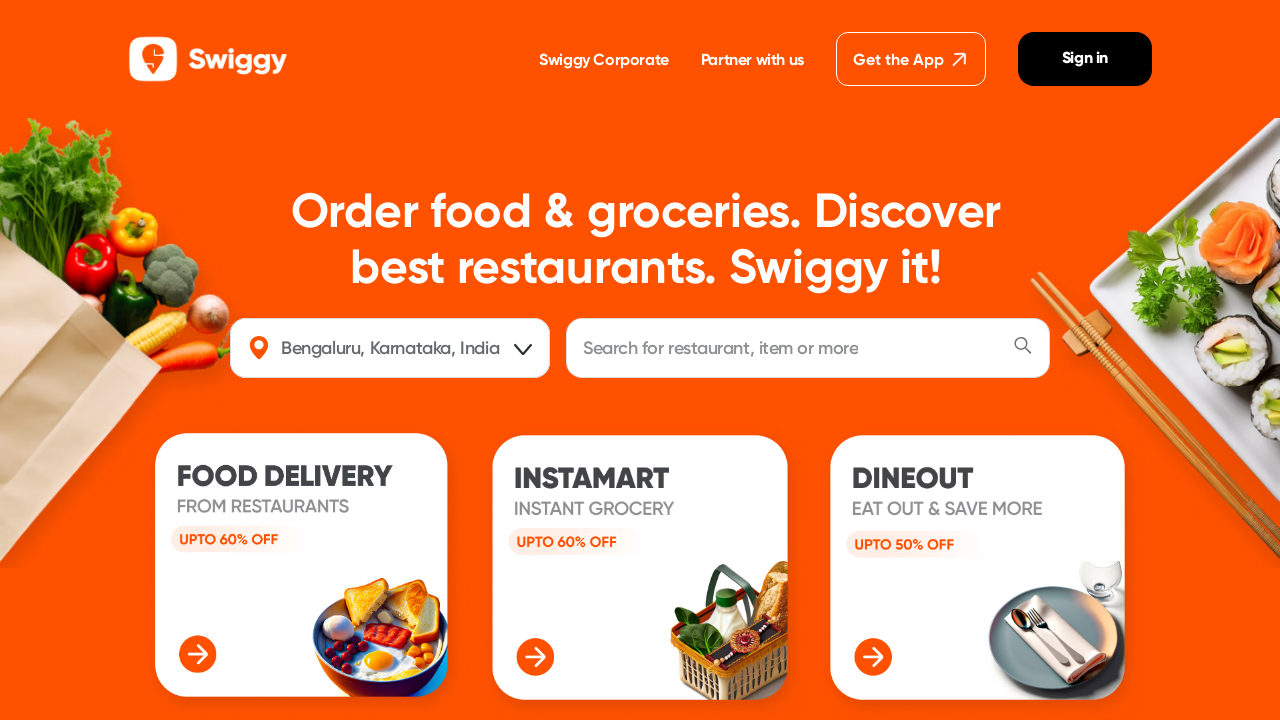

Navigated to Swiggy homepage
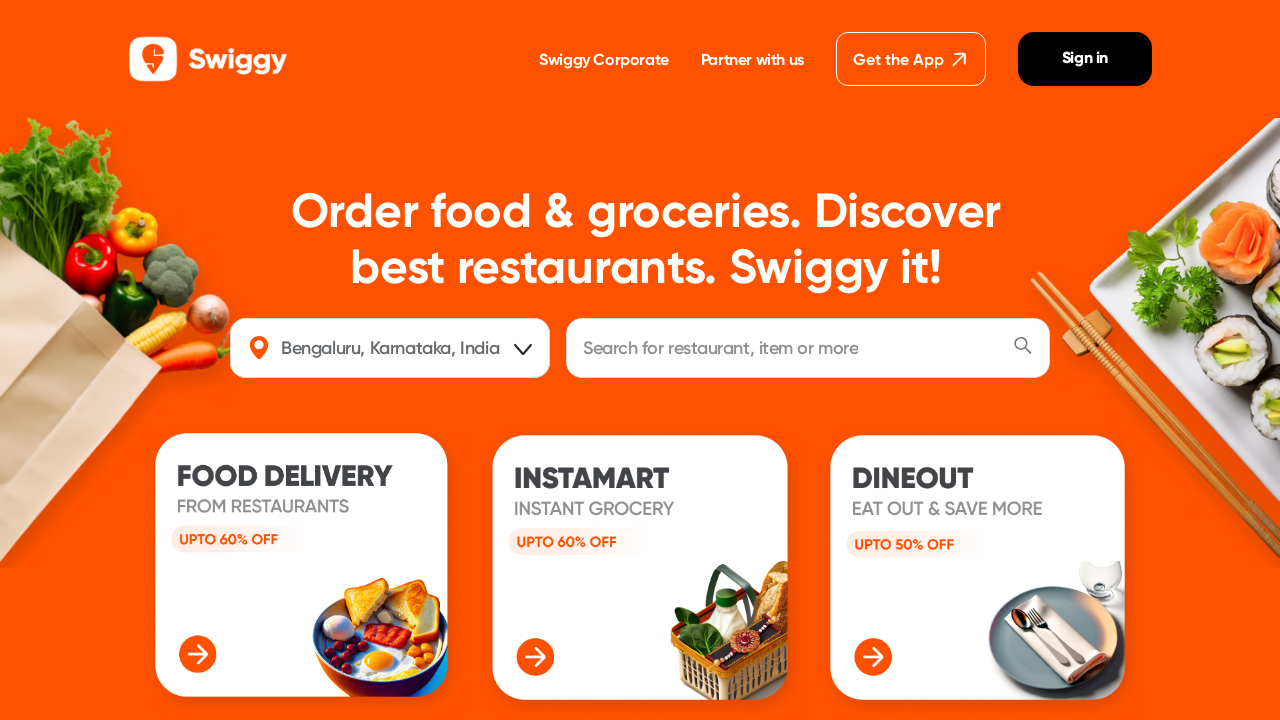

Clicked on the Instamart (IM) link in the navigation at (640, 564) on internal:role=link[name="IM"i]
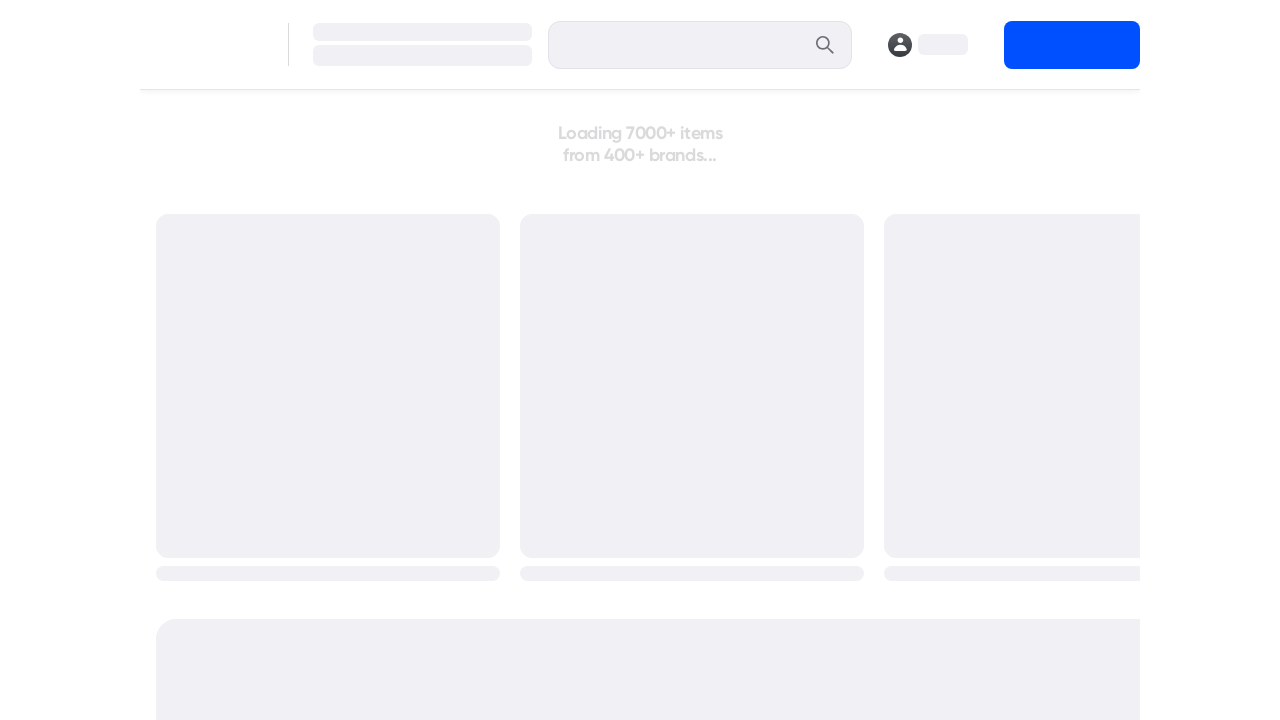

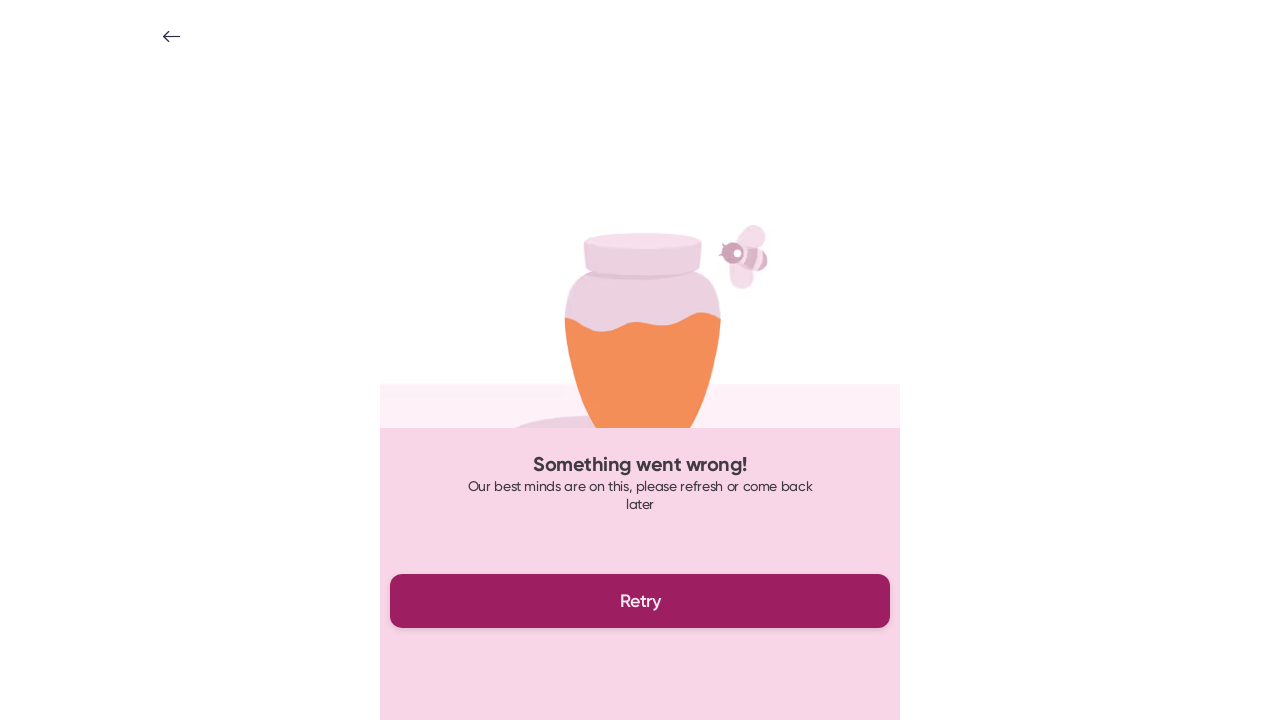